Tests successful contact form submission by filling in all mandatory fields and submitting, then verifying the success alert message appears.

Starting URL: http://jupiter.cloud.planittesting.com

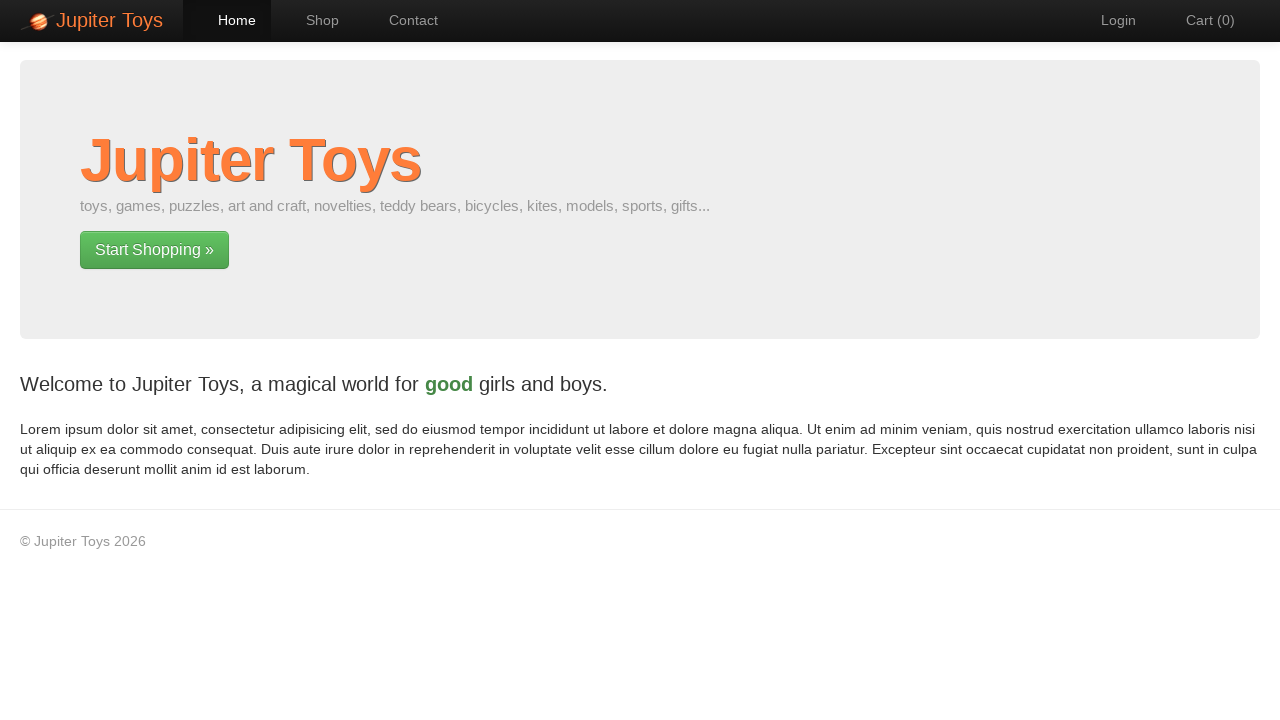

Clicked on Contact navigation link at (404, 20) on #nav-contact
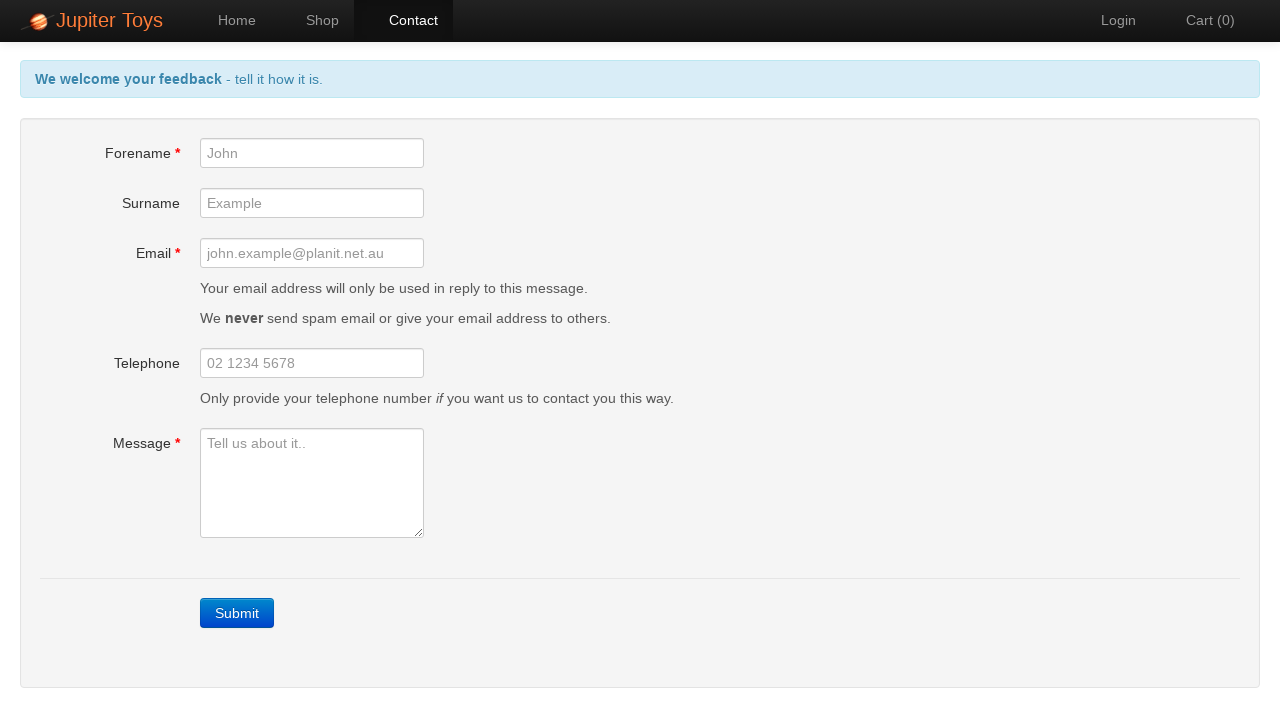

Submit button appeared on the page
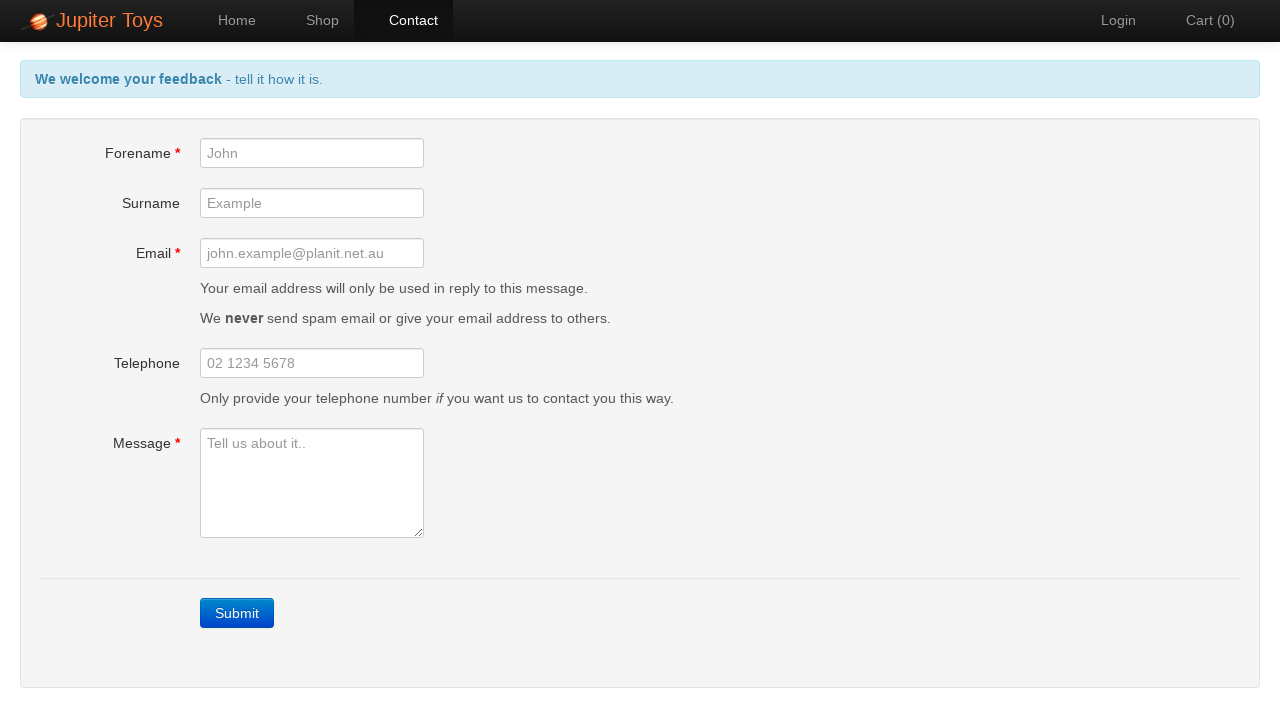

Filled forename field with 'MichaelChen' on #forename
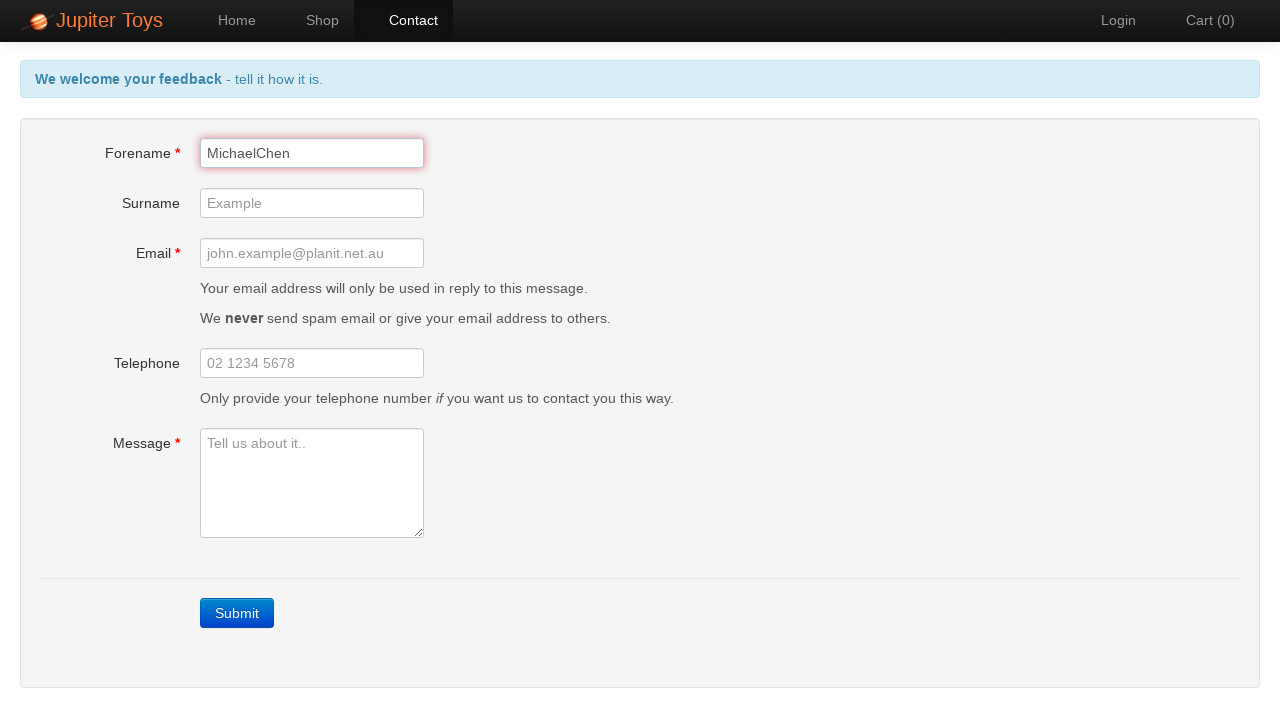

Filled email field with 'michael.chen@example.org' on #email
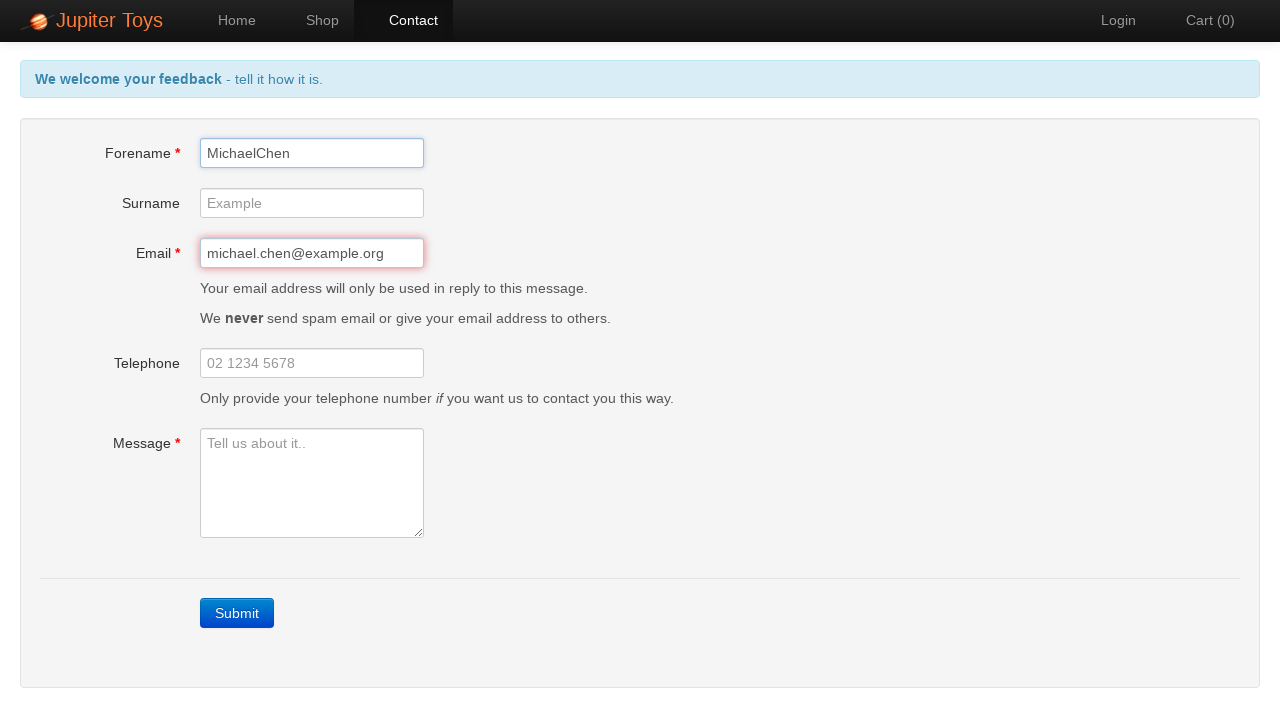

Filled message field with product inquiry on #message
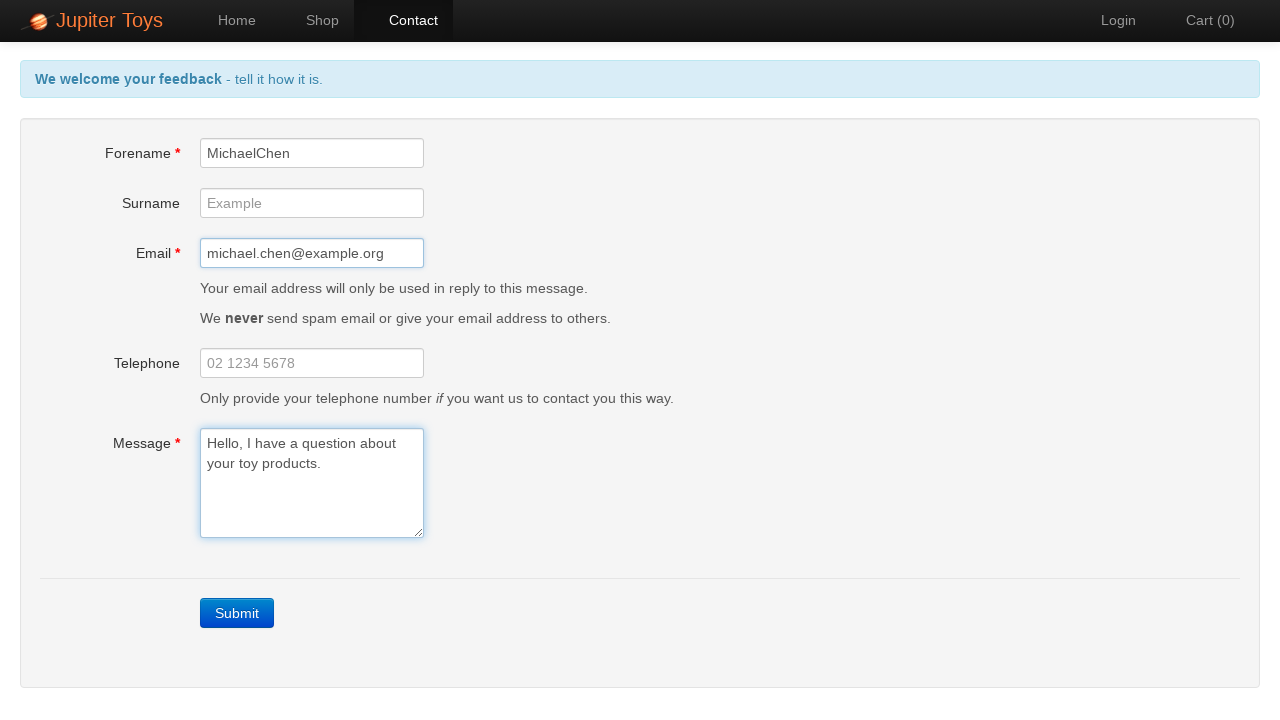

Clicked Submit button to send contact form at (237, 613) on text=Submit
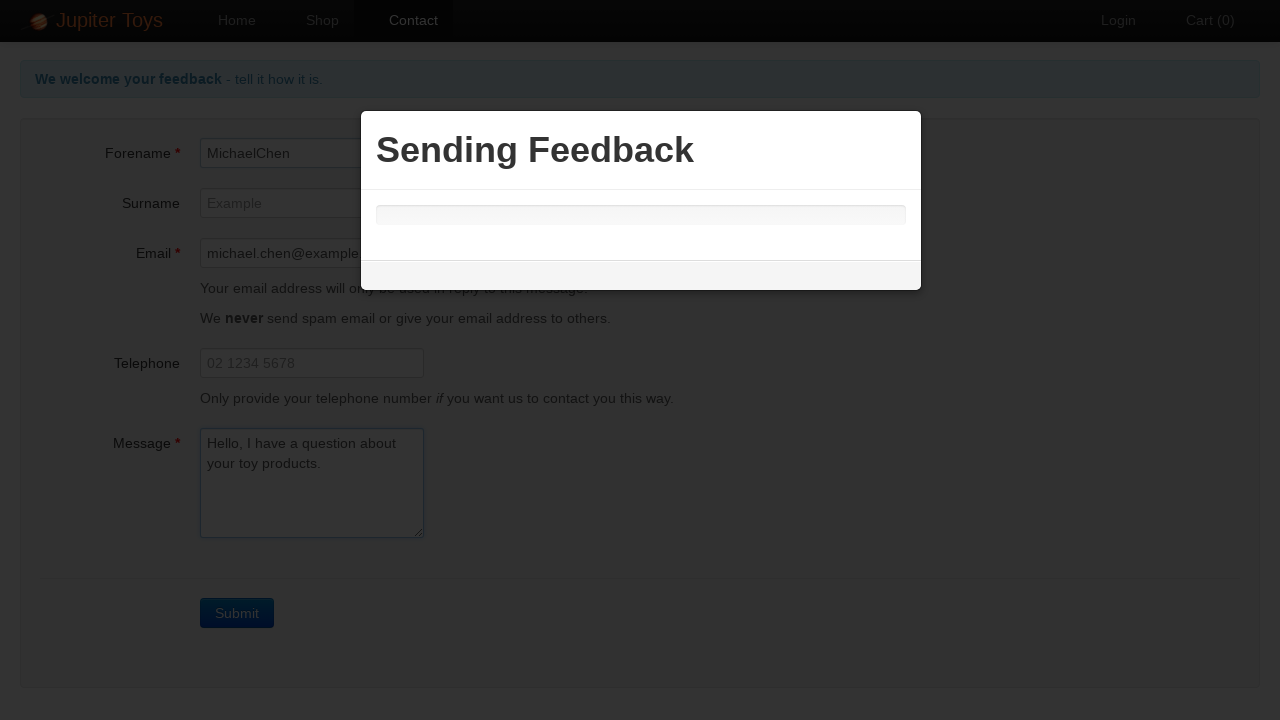

Success alert message appeared confirming form submission
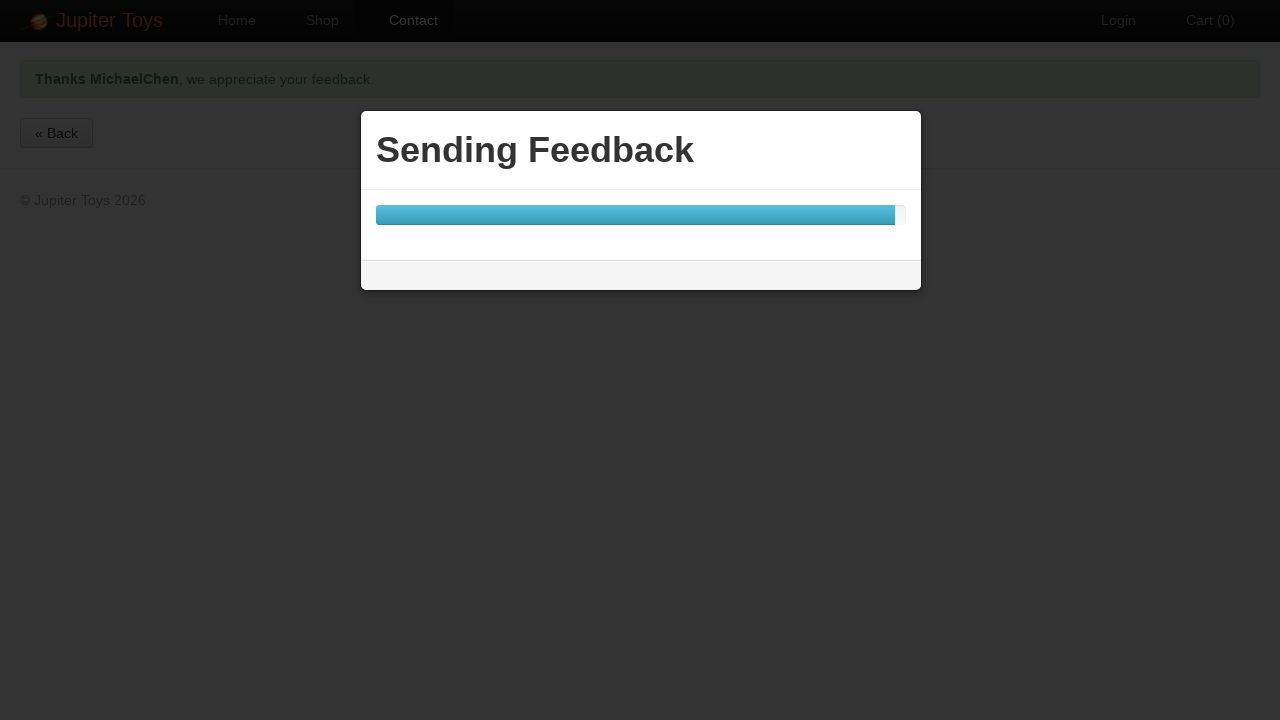

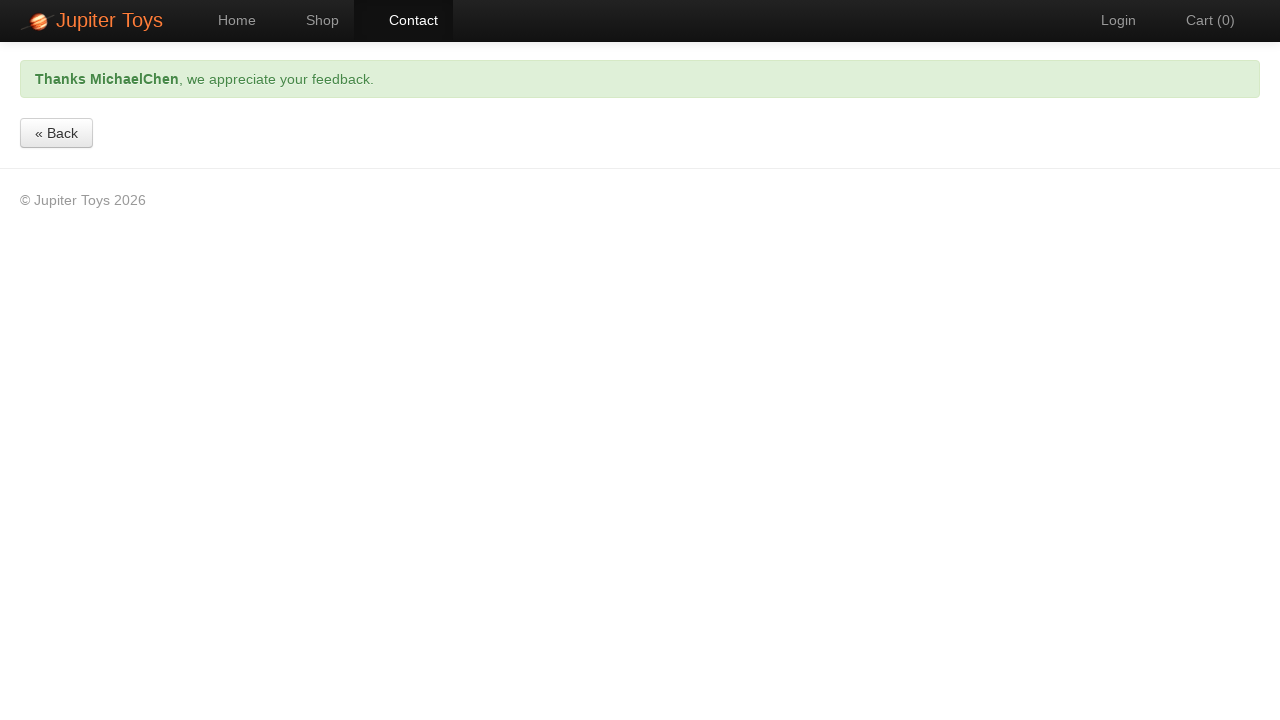